Tests window handling by navigating to OrangeHRM demo page and clicking on the "OrangeHRM, Inc" link which opens a new window/tab, demonstrating multi-window handling.

Starting URL: https://opensource-demo.orangehrmlive.com/

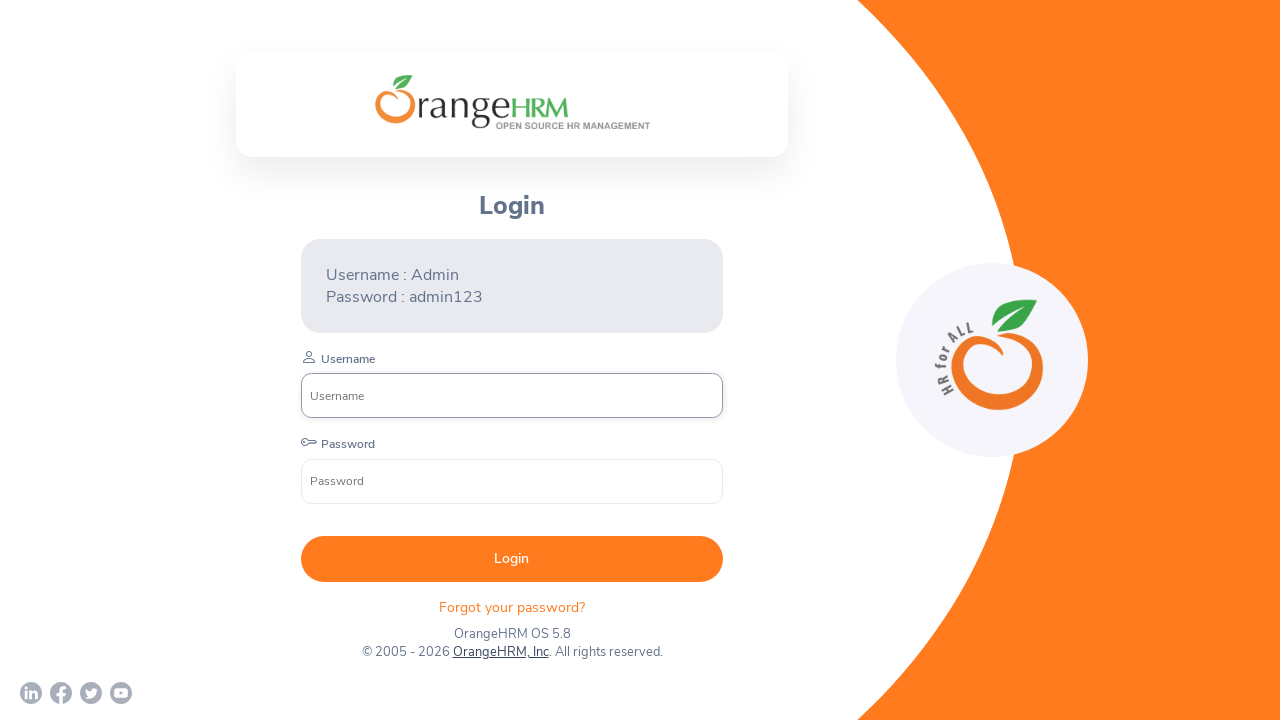

OrangeHRM demo page loaded (networkidle state)
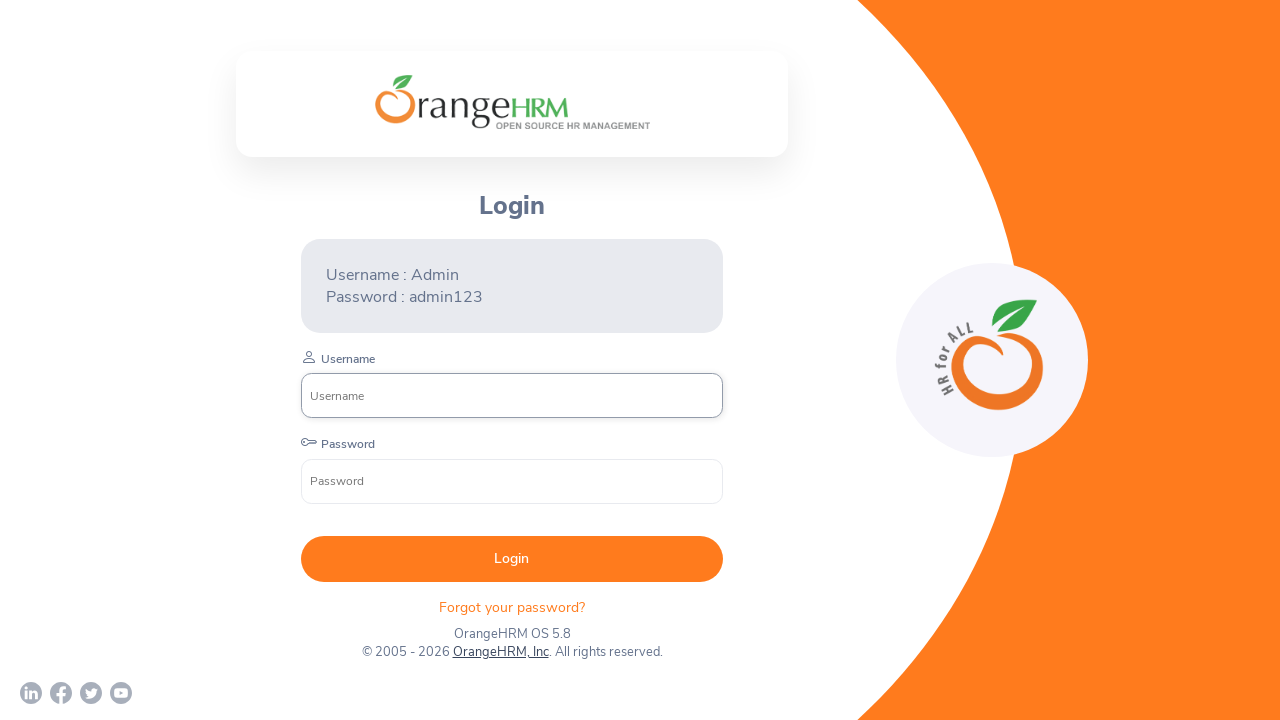

Clicked on 'OrangeHRM, Inc' link to open new window at (500, 652) on text=OrangeHRM, Inc
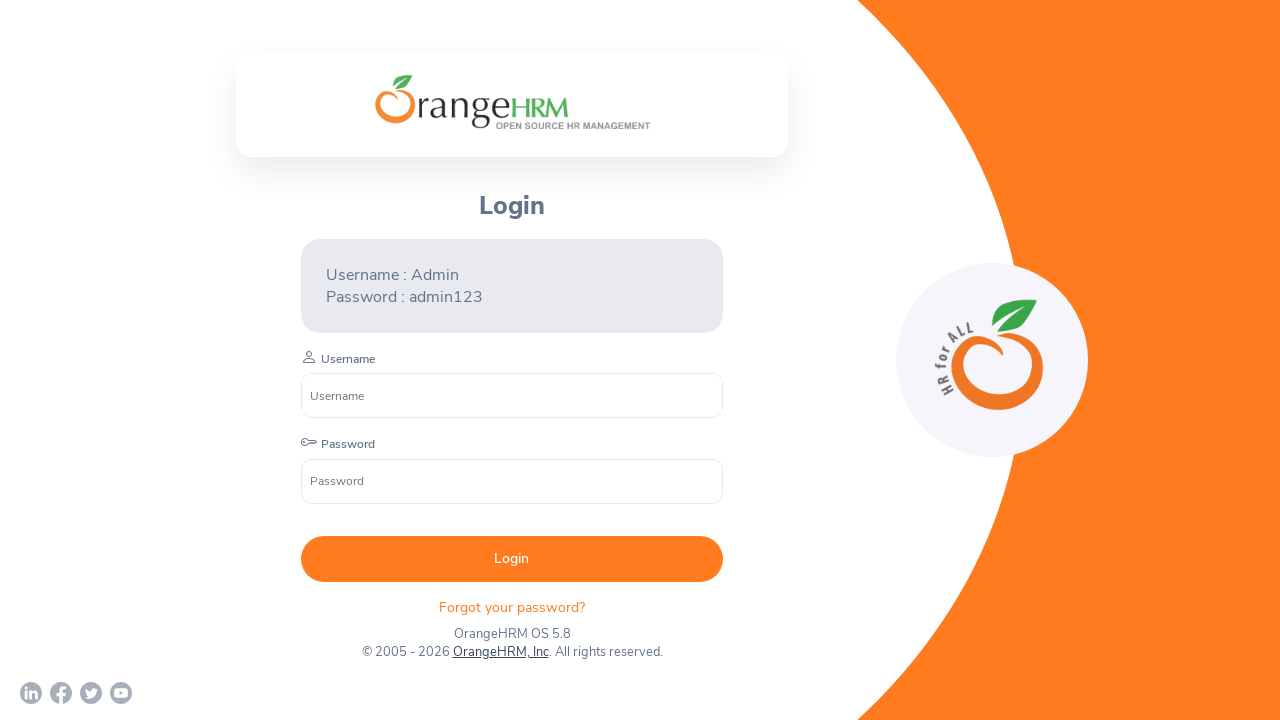

New window/tab opened successfully
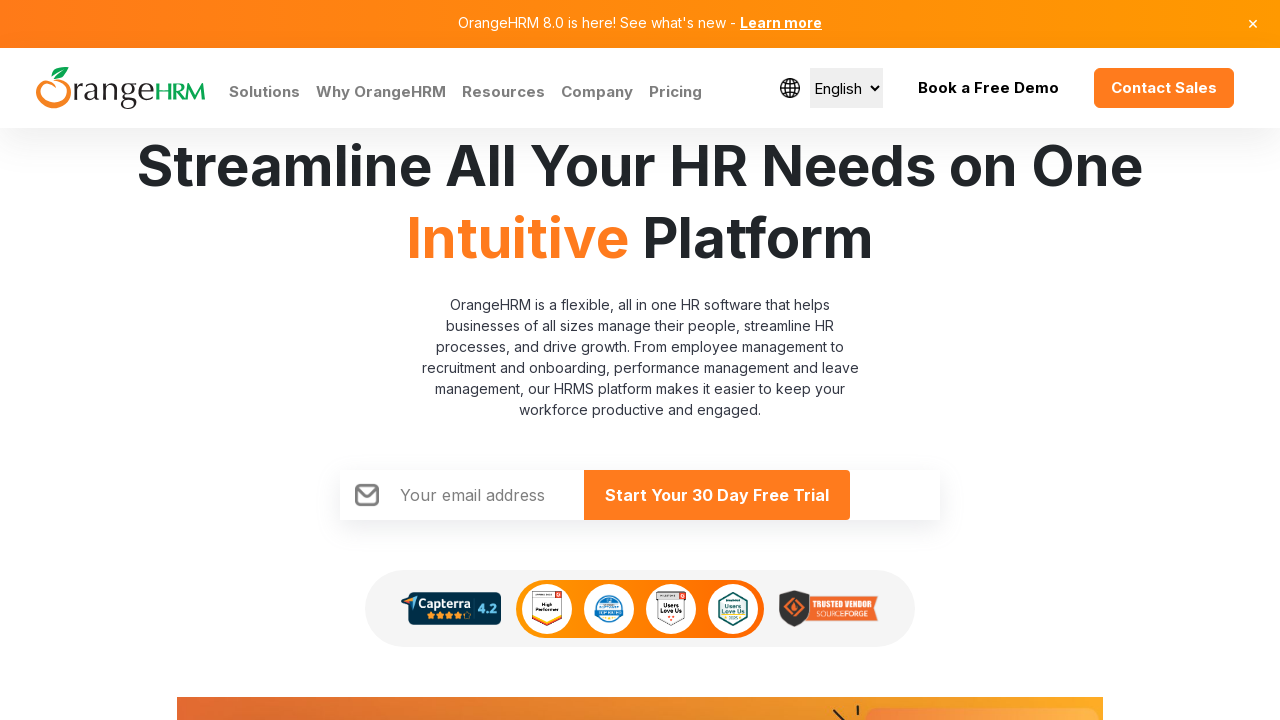

New window loaded completely (load state)
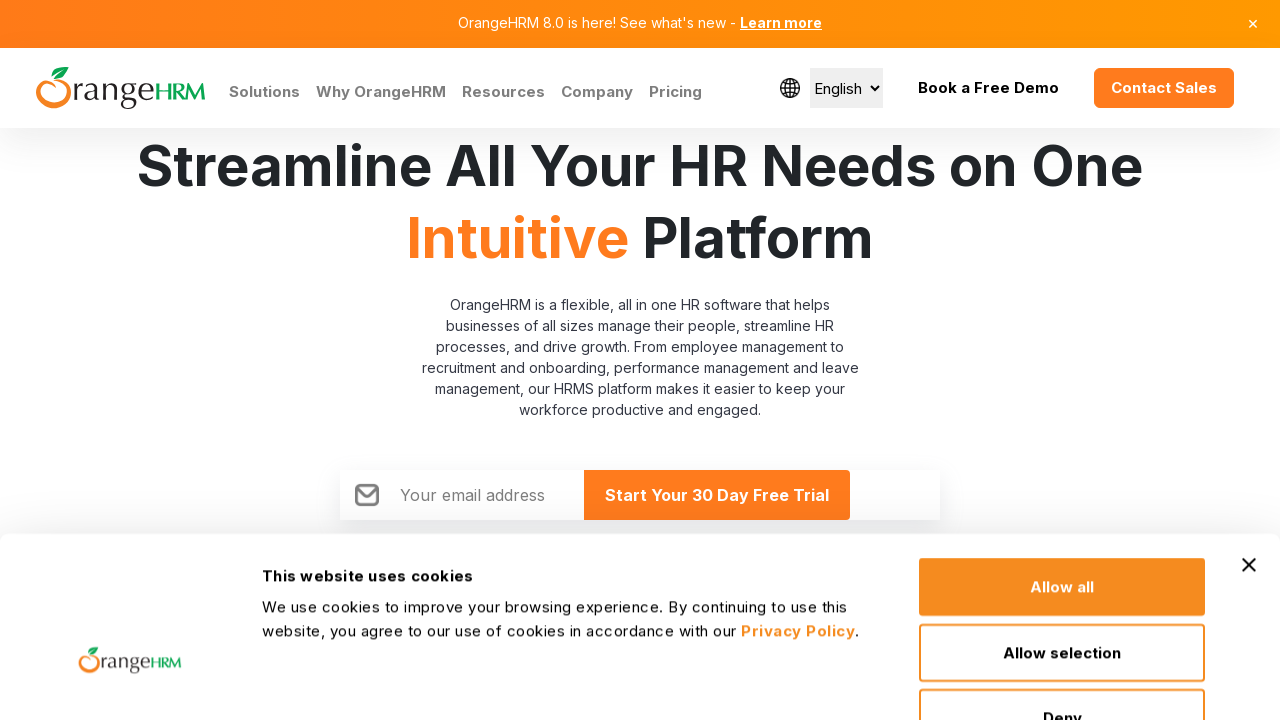

Retrieved all pages in context - total windows: 2
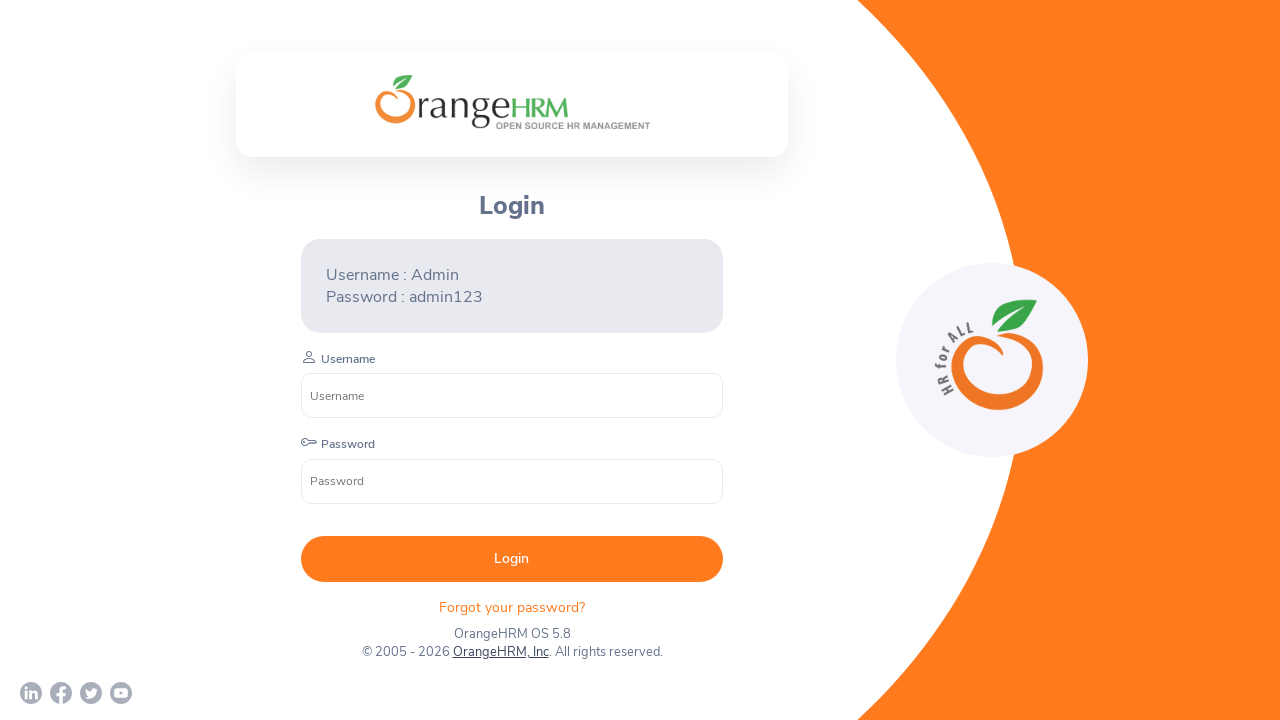

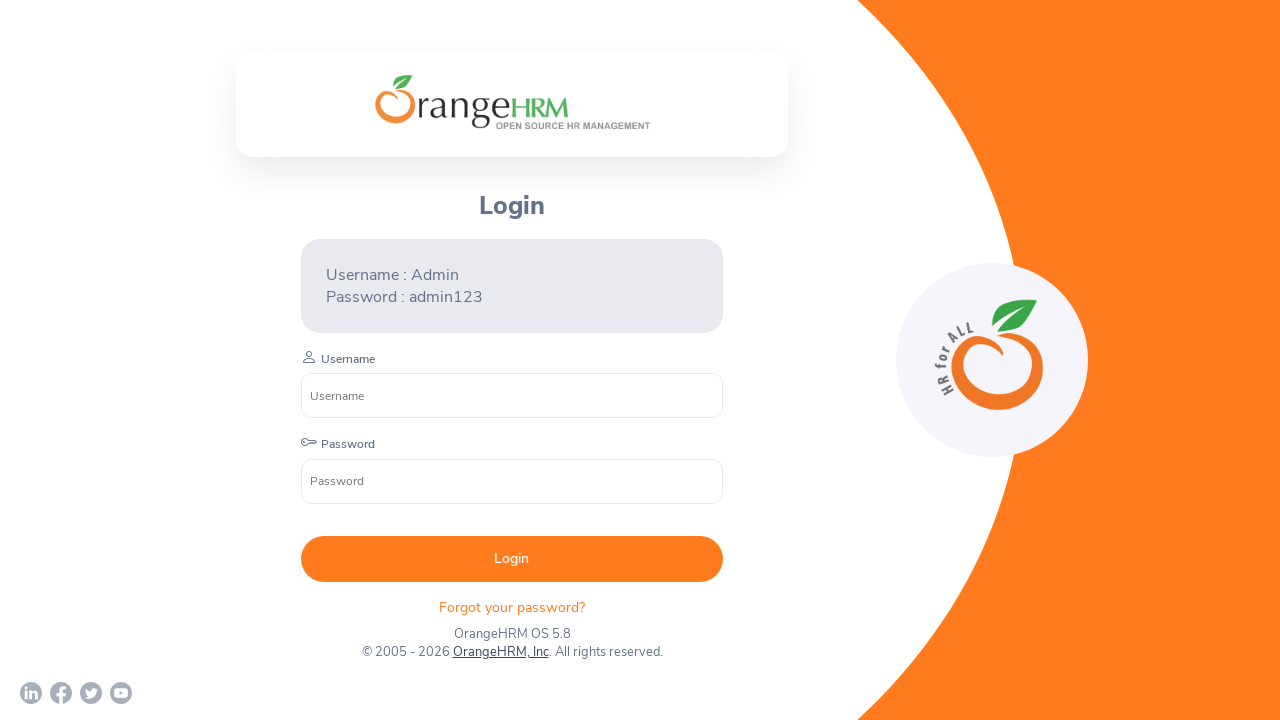